Tests clearing the complete state of all items by checking and then unchecking toggle all

Starting URL: https://demo.playwright.dev/todomvc

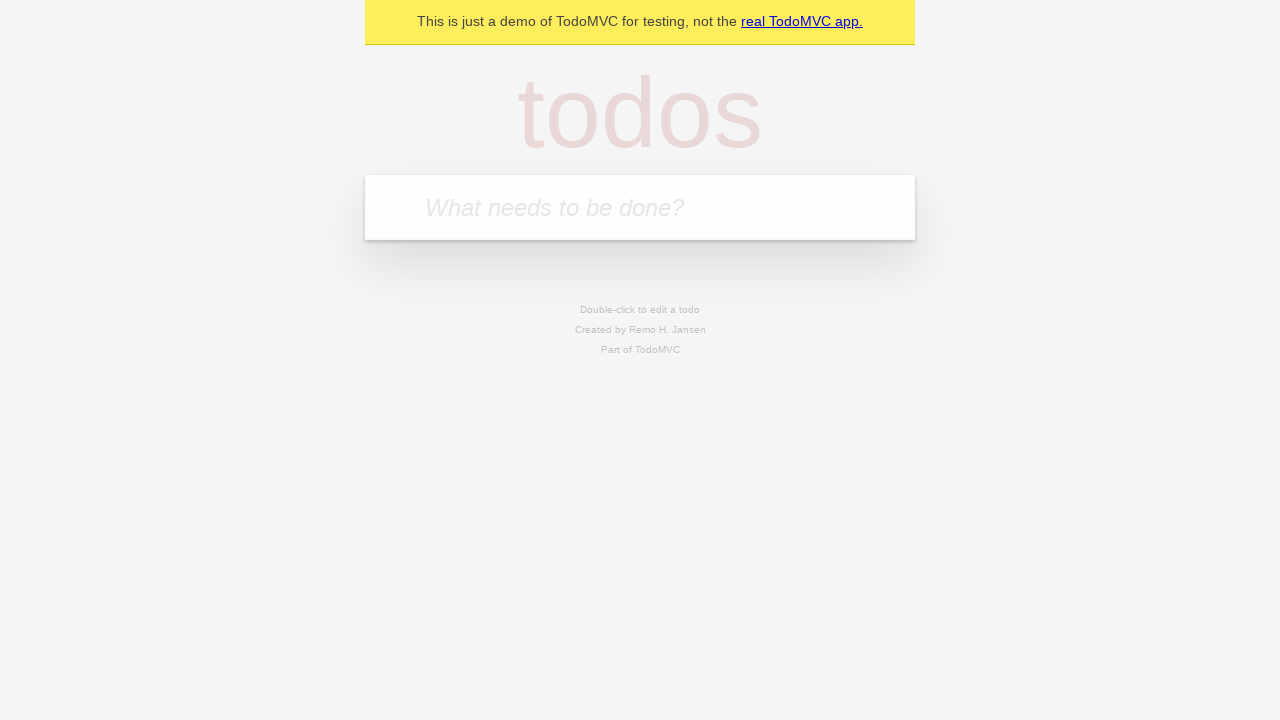

Filled first todo item with 'buy some cheese' on internal:attr=[placeholder="What needs to be done?"i]
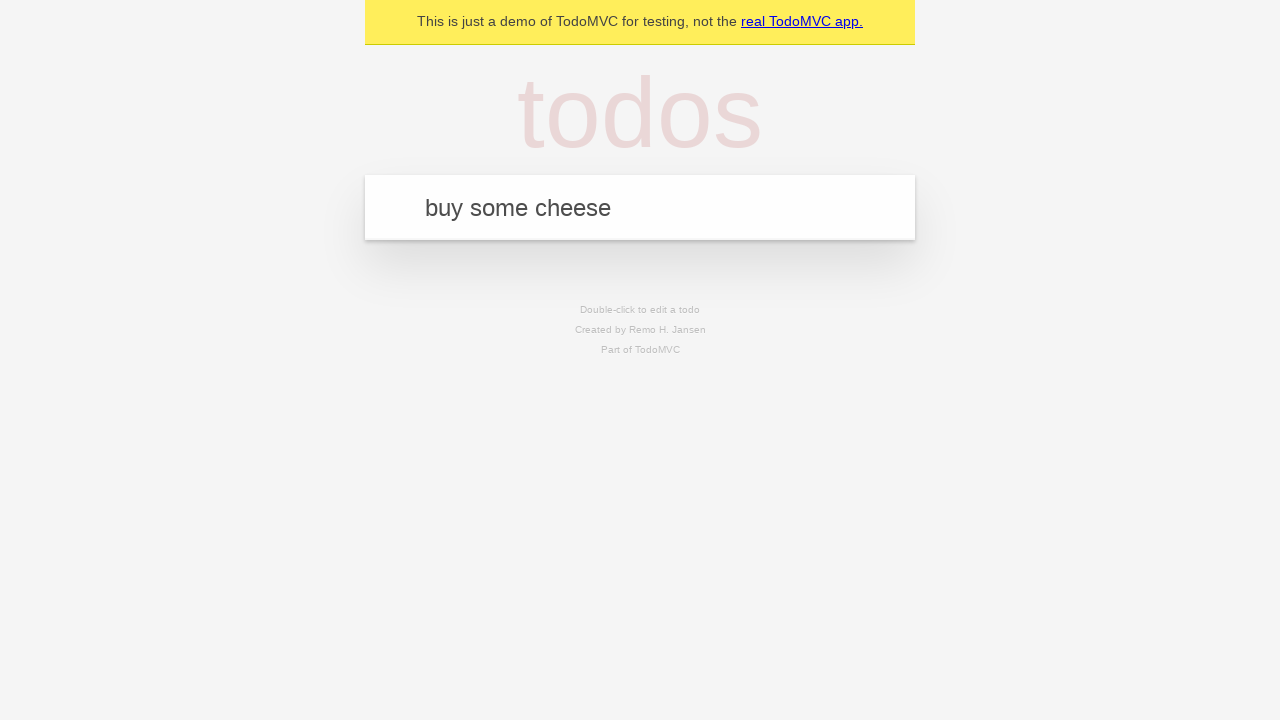

Pressed Enter to add first todo on internal:attr=[placeholder="What needs to be done?"i]
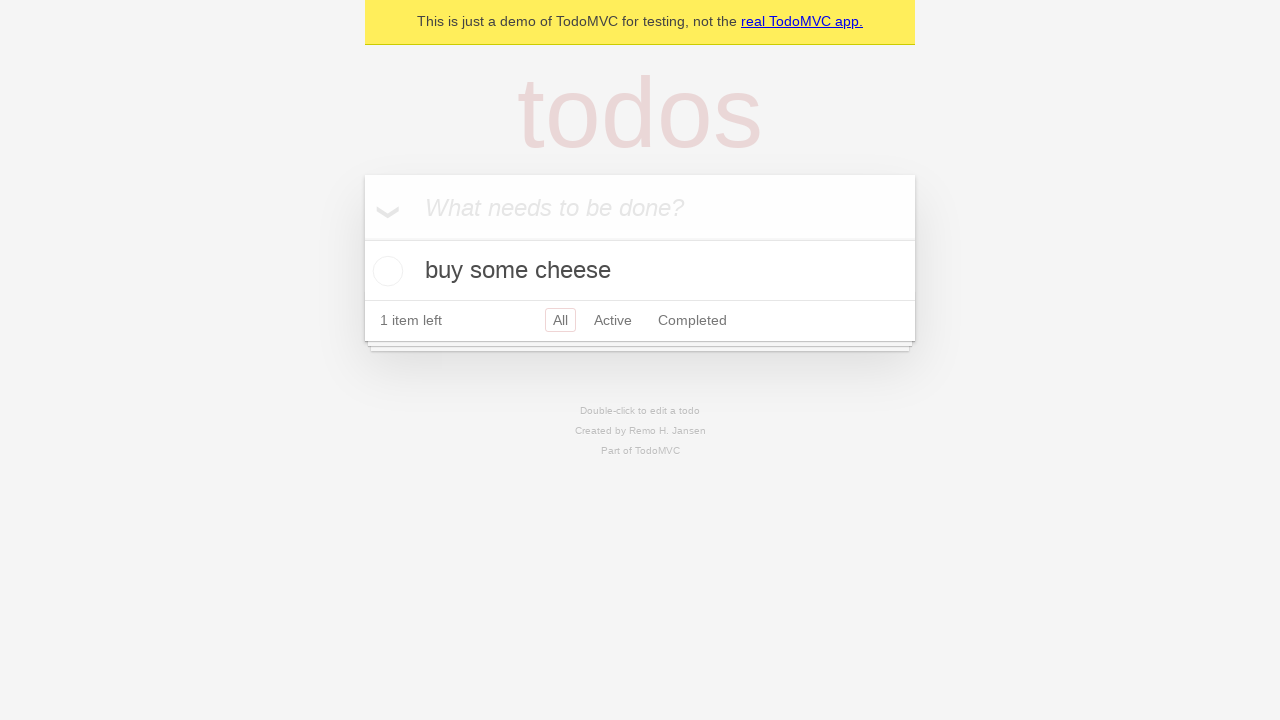

Filled second todo item with 'feed the cat' on internal:attr=[placeholder="What needs to be done?"i]
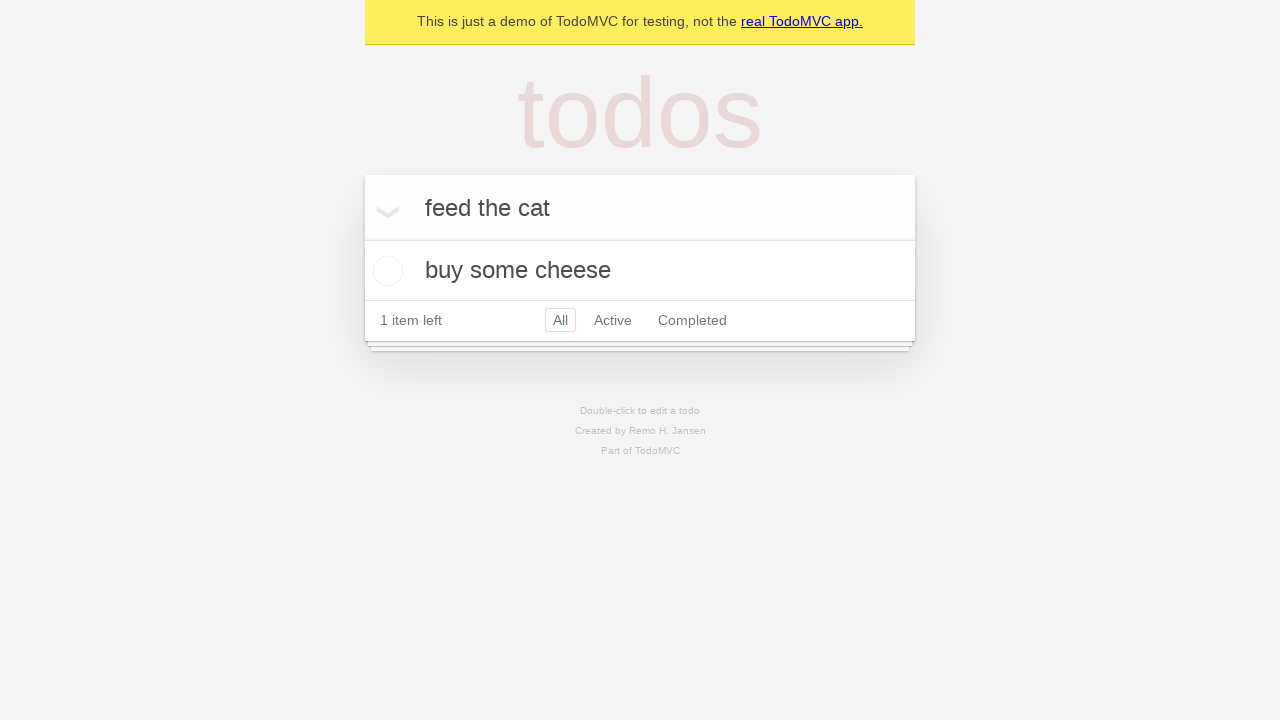

Pressed Enter to add second todo on internal:attr=[placeholder="What needs to be done?"i]
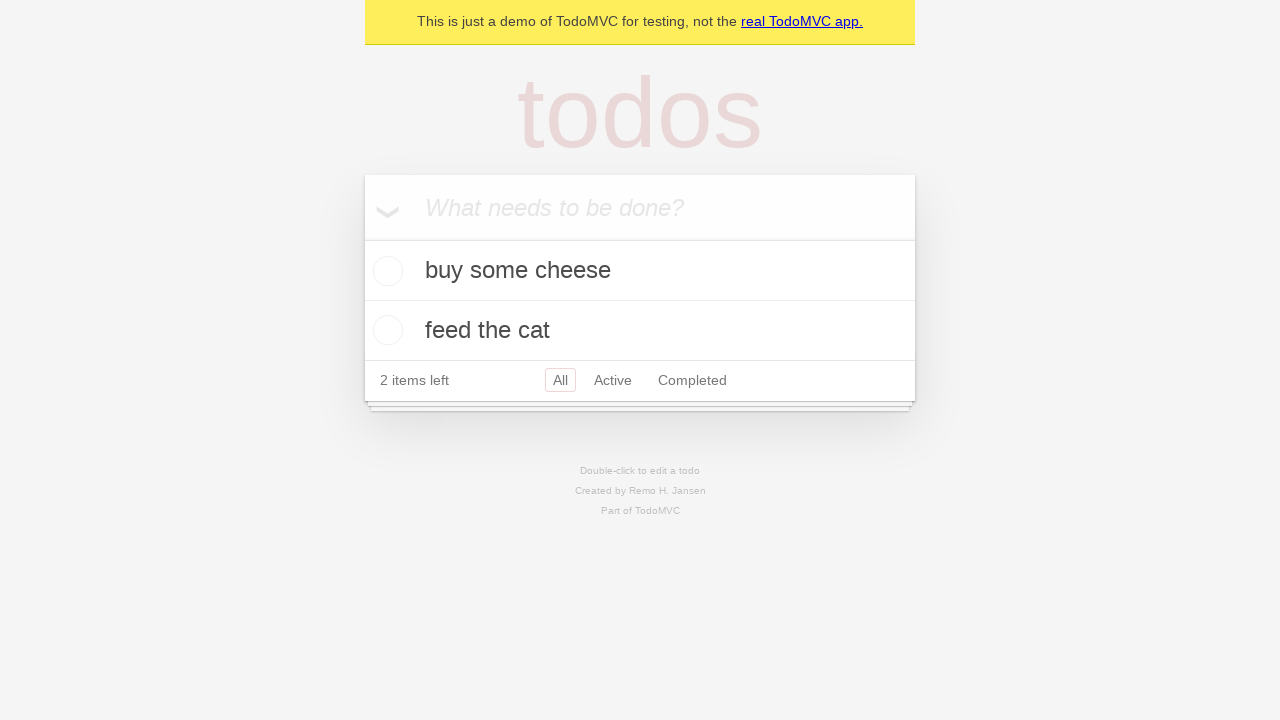

Filled third todo item with 'book a doctors appointment' on internal:attr=[placeholder="What needs to be done?"i]
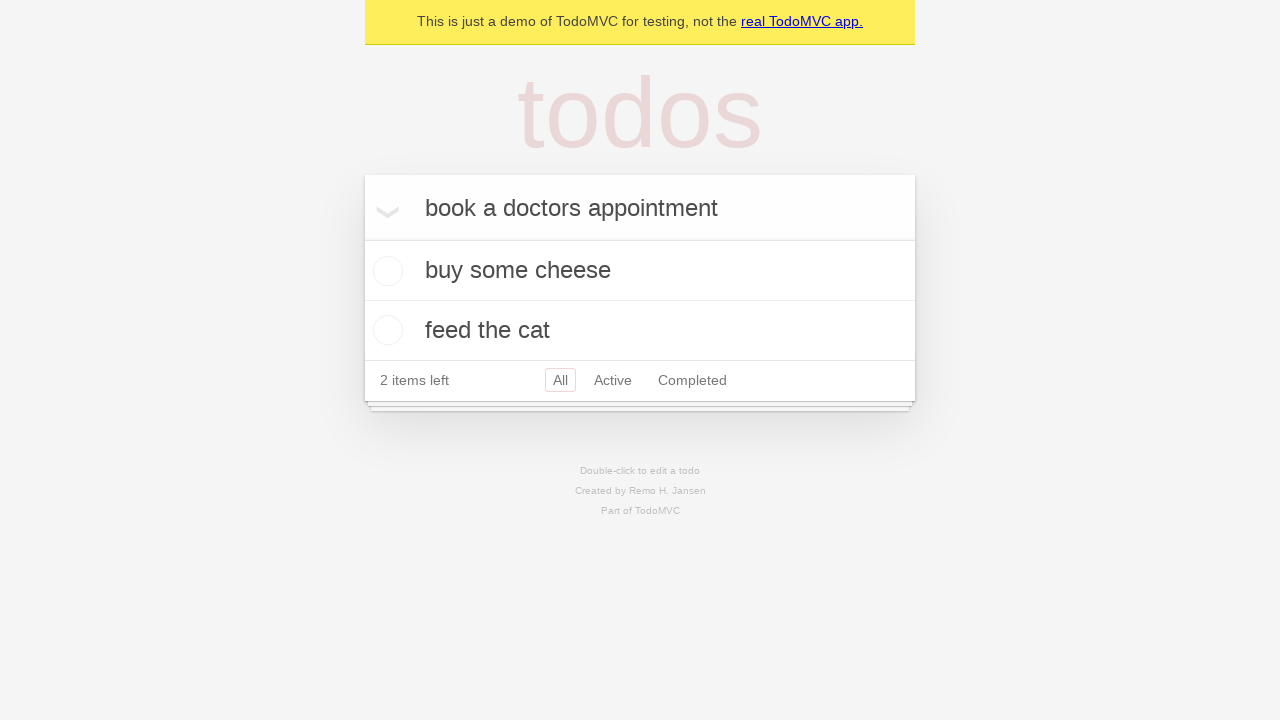

Pressed Enter to add third todo on internal:attr=[placeholder="What needs to be done?"i]
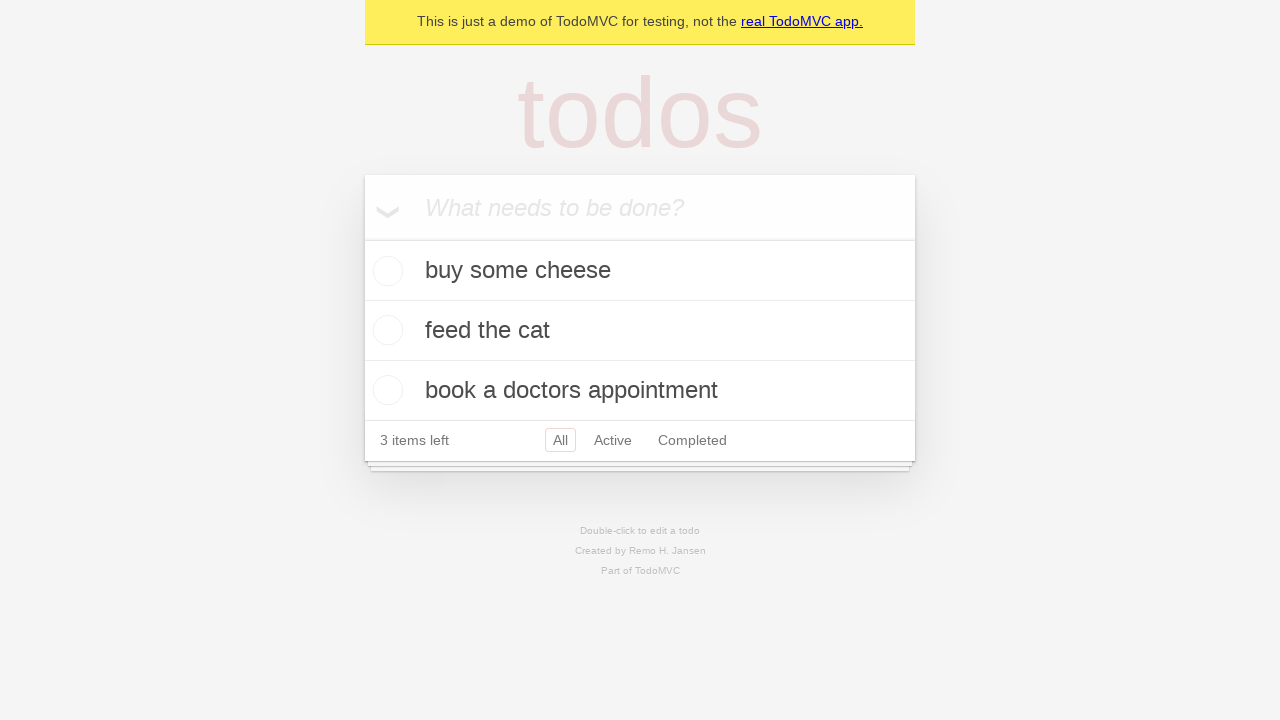

Located toggle all checkbox
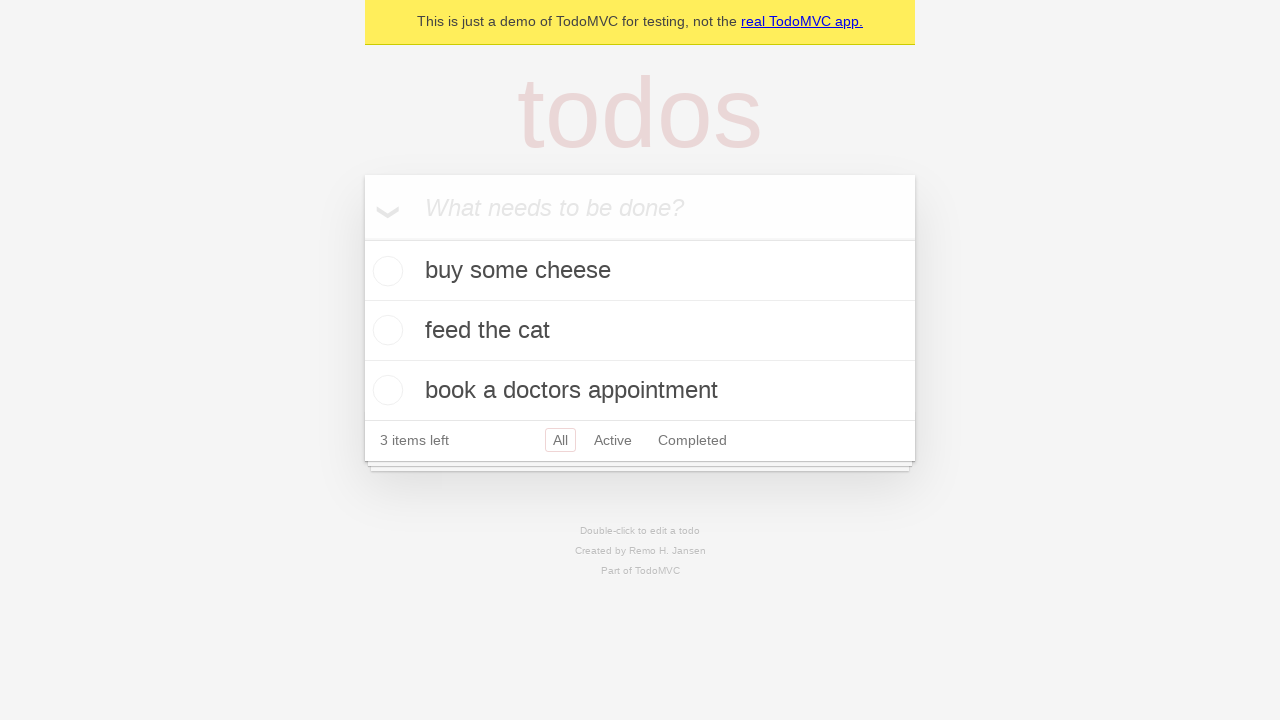

Checked toggle all checkbox to mark all items as complete at (362, 238) on internal:label="Mark all as complete"i
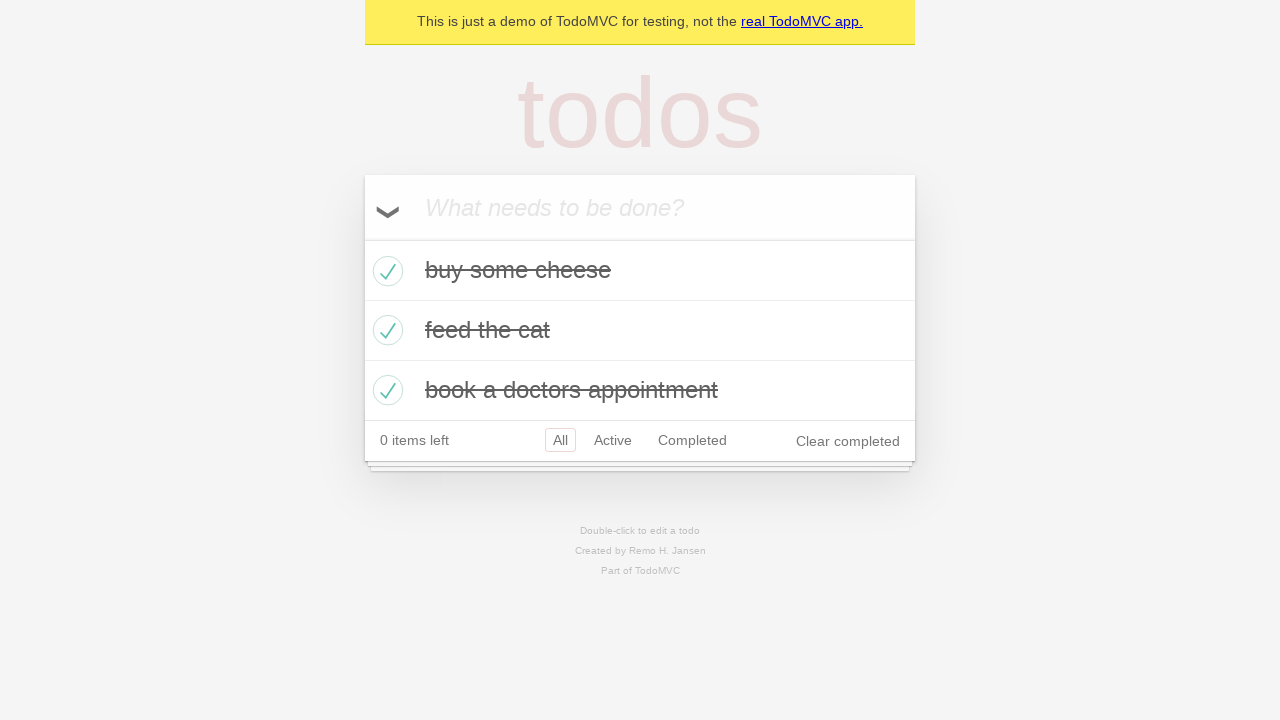

Unchecked toggle all checkbox to clear complete state of all items at (362, 238) on internal:label="Mark all as complete"i
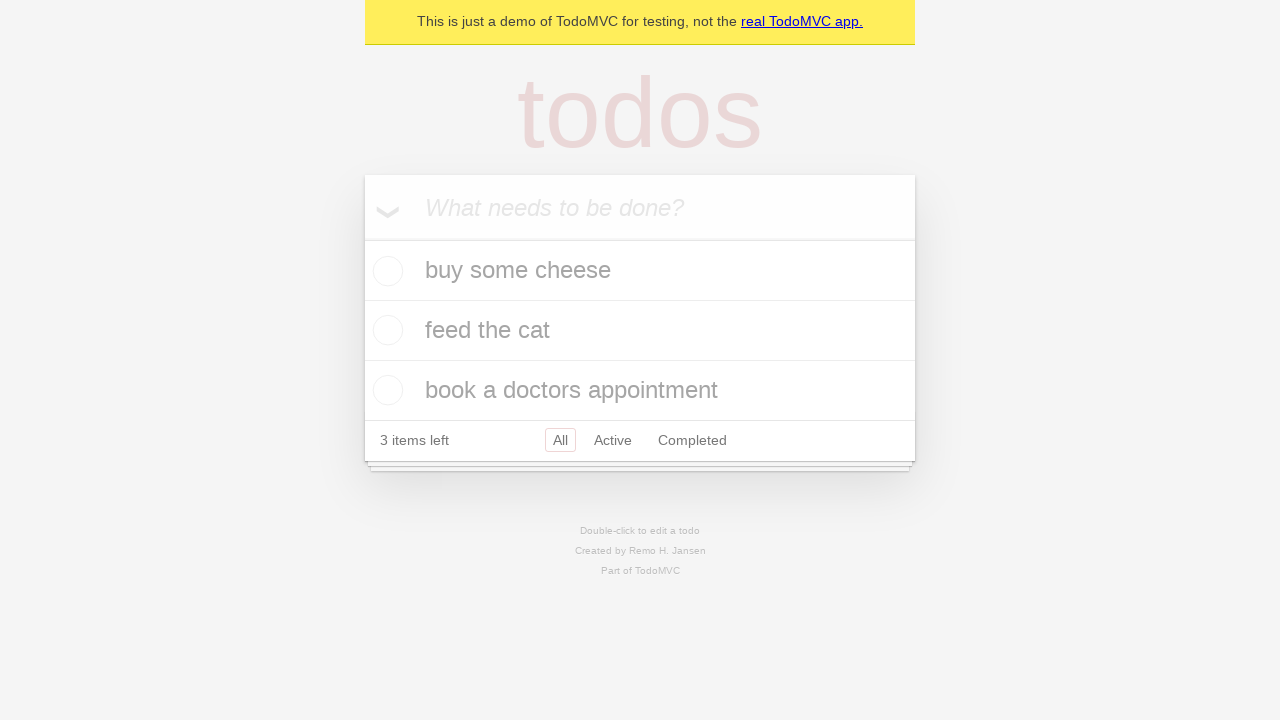

Waited for todo items to update after clearing complete state
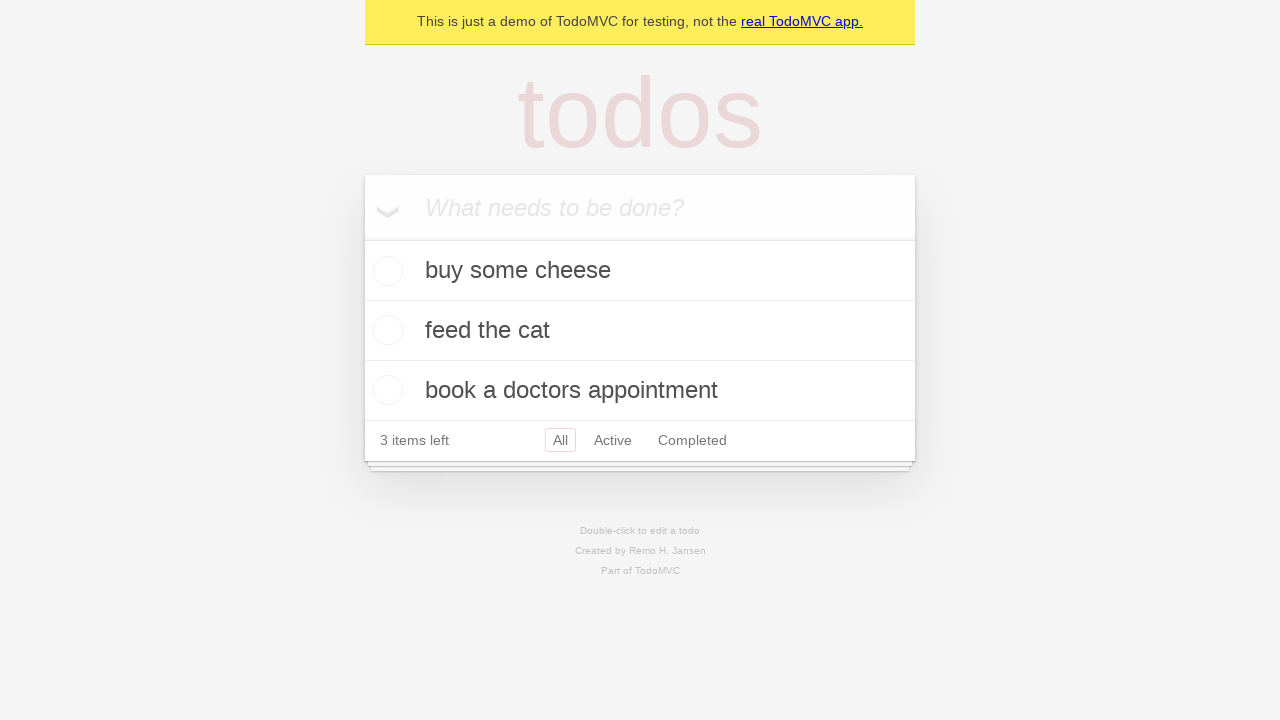

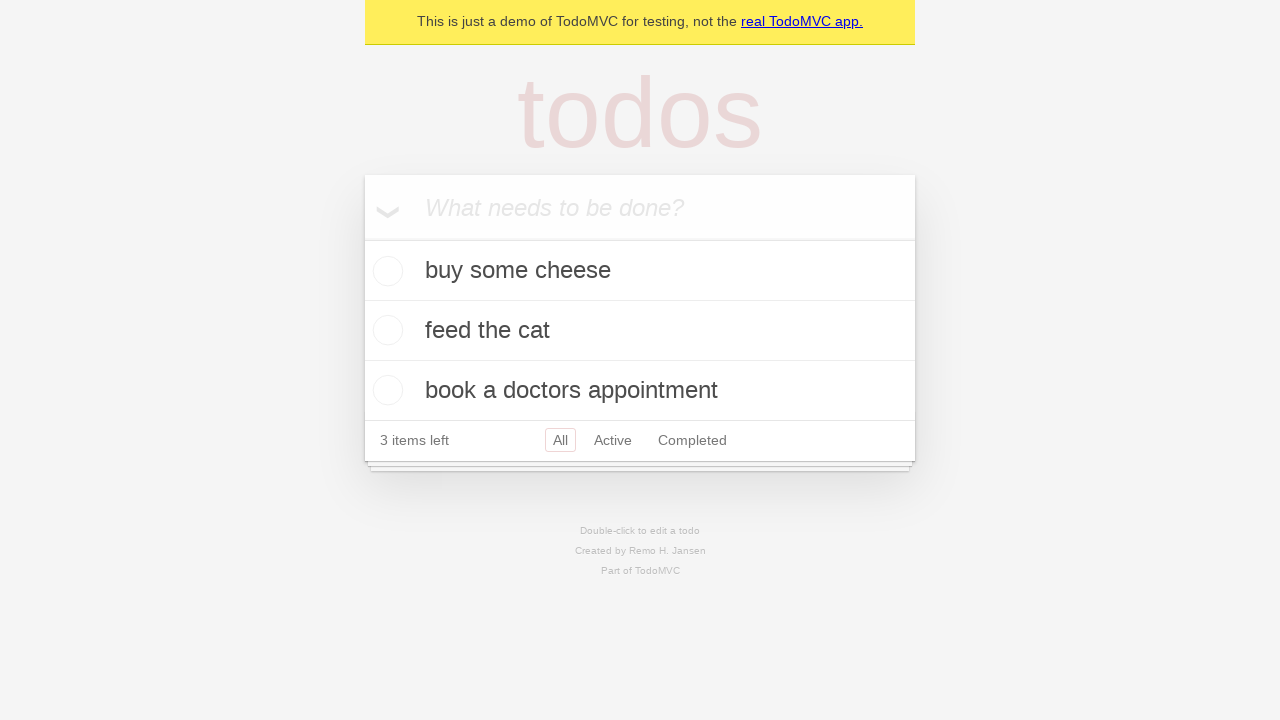